Tests double-click and right-click mouse interactions on buttons, verifying that corresponding confirmation messages appear after each action.

Starting URL: https://demoqa.com/buttons

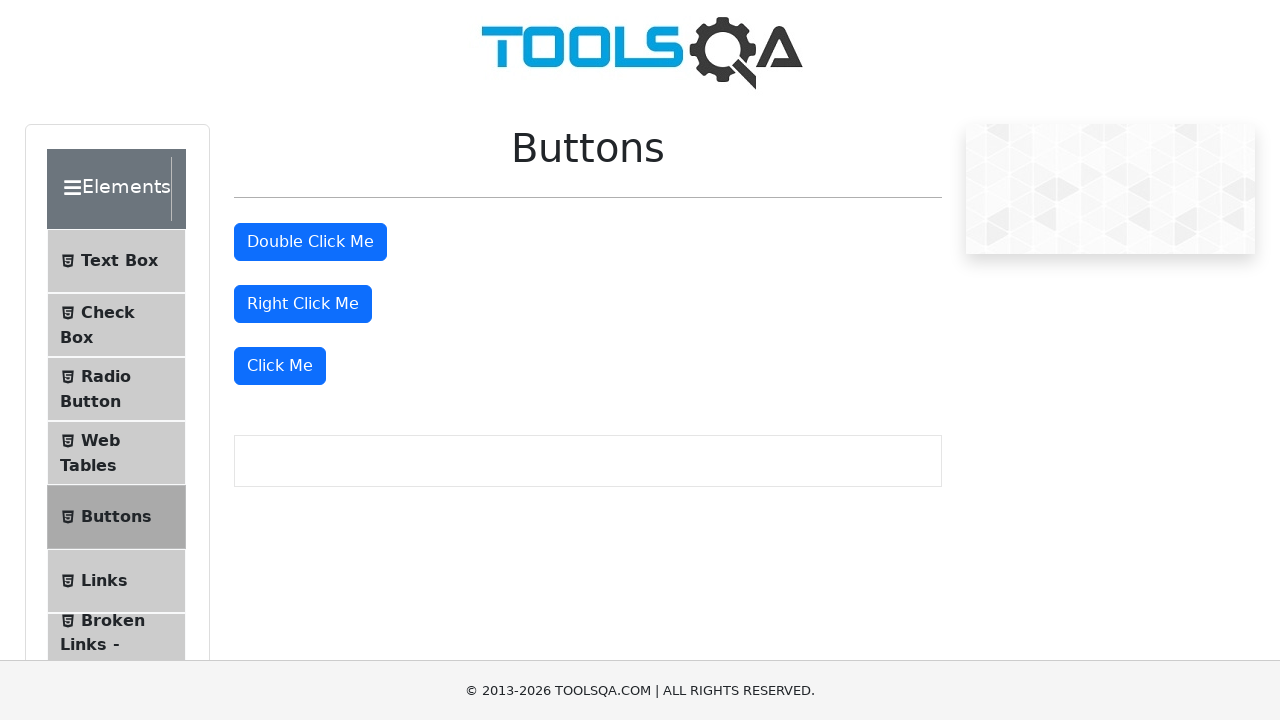

Double-clicked the double click button at (310, 242) on #doubleClickBtn
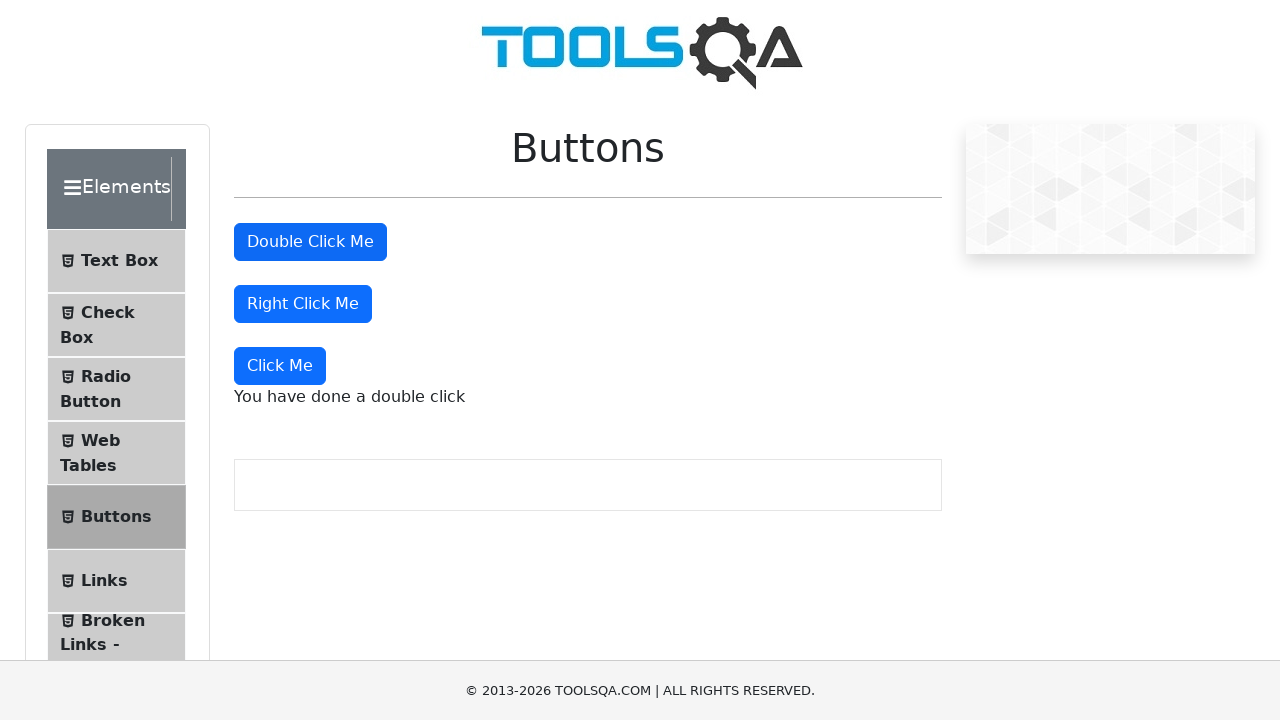

Double click confirmation message appeared
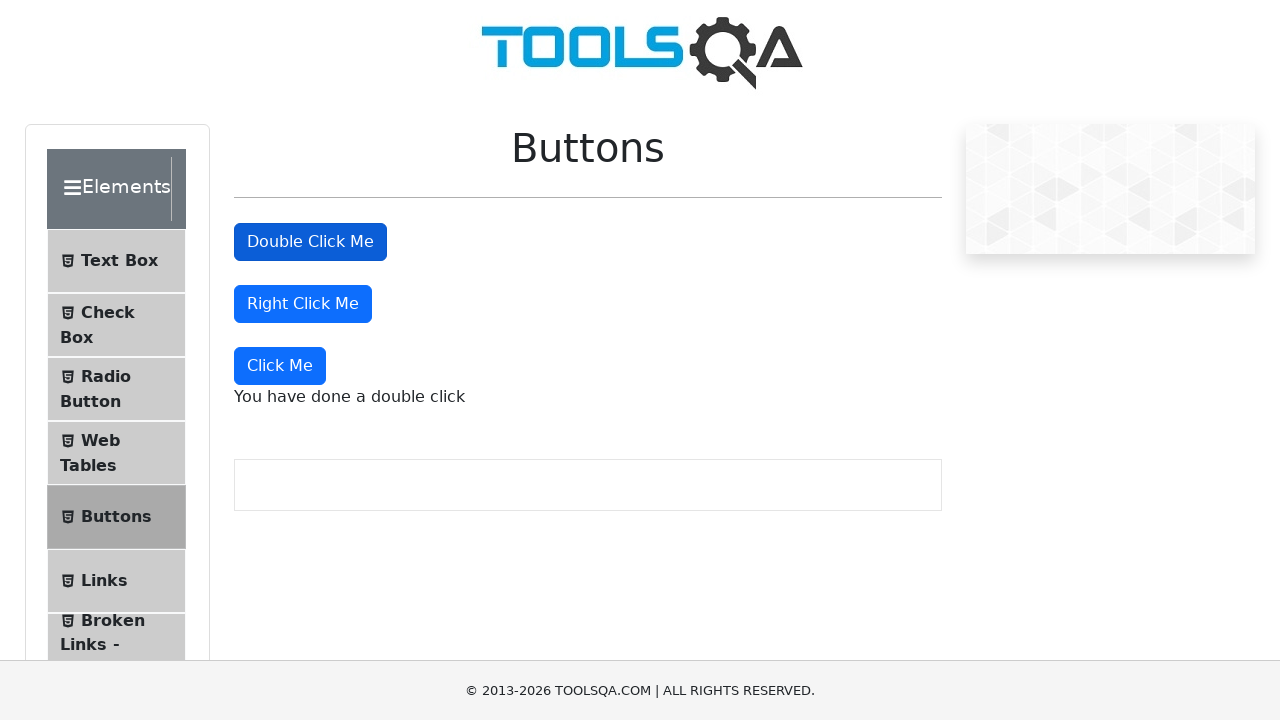

Right-clicked the right click button at (303, 304) on #rightClickBtn
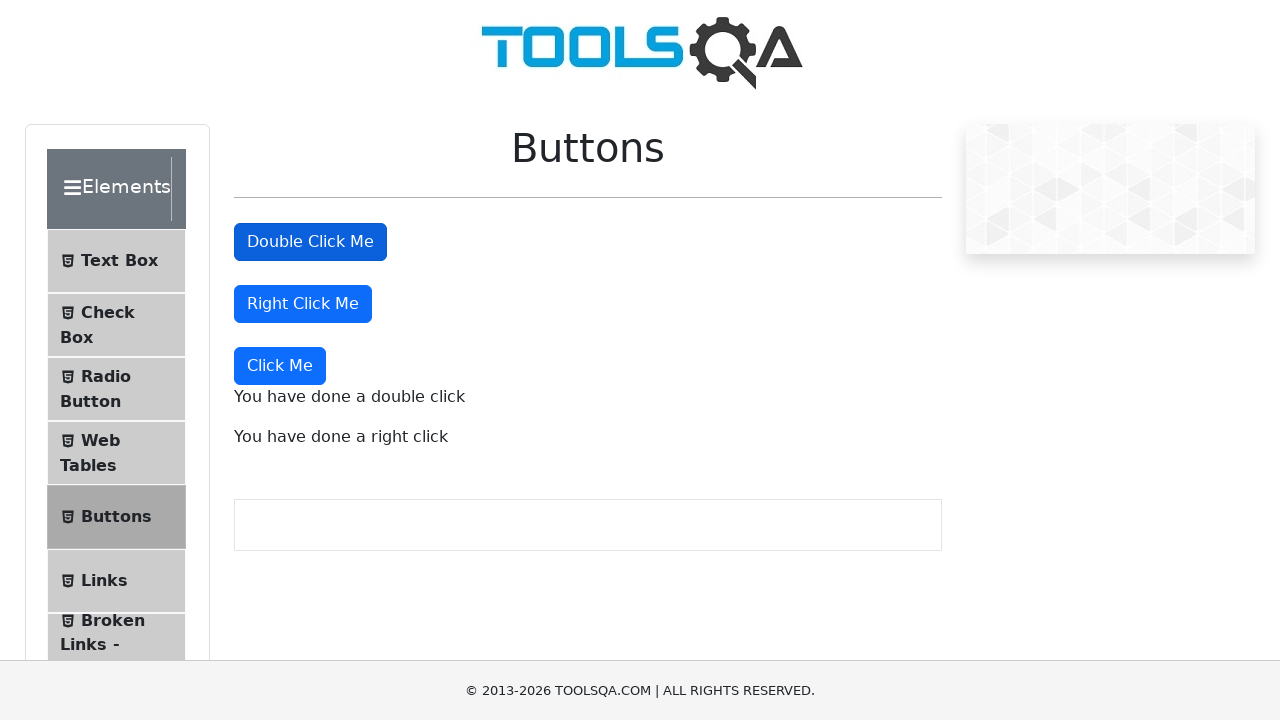

Right click confirmation message appeared
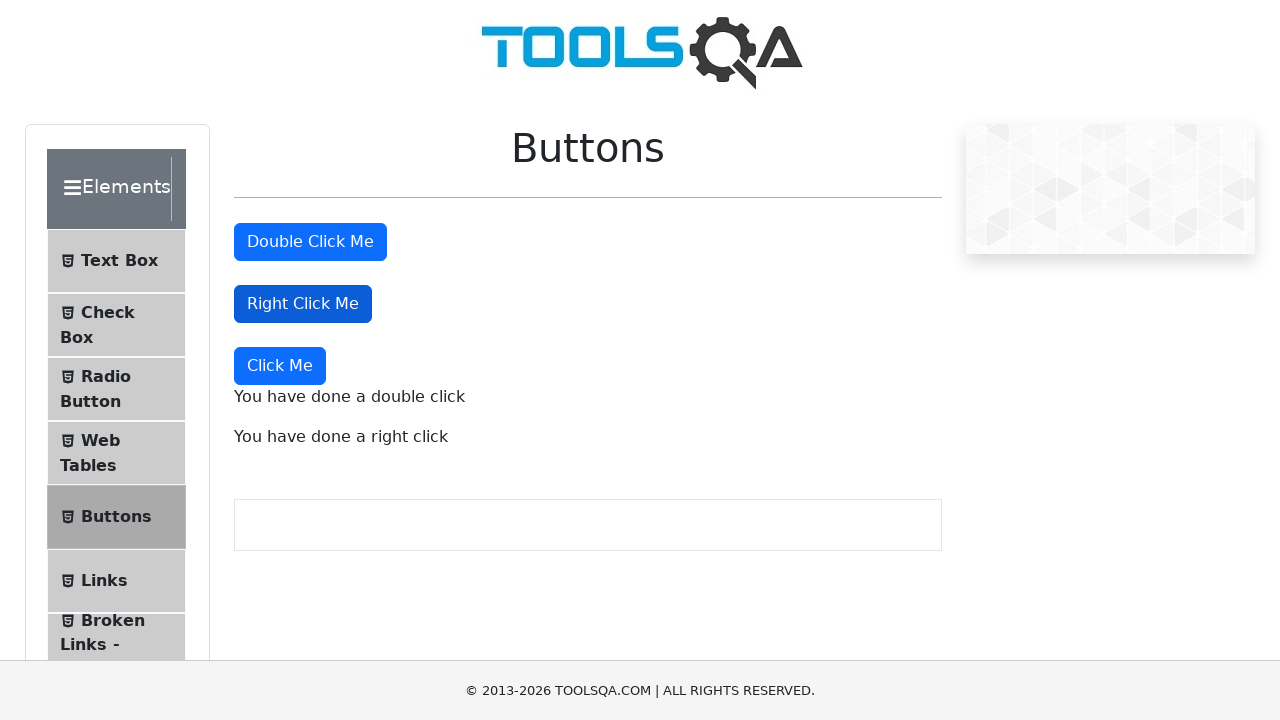

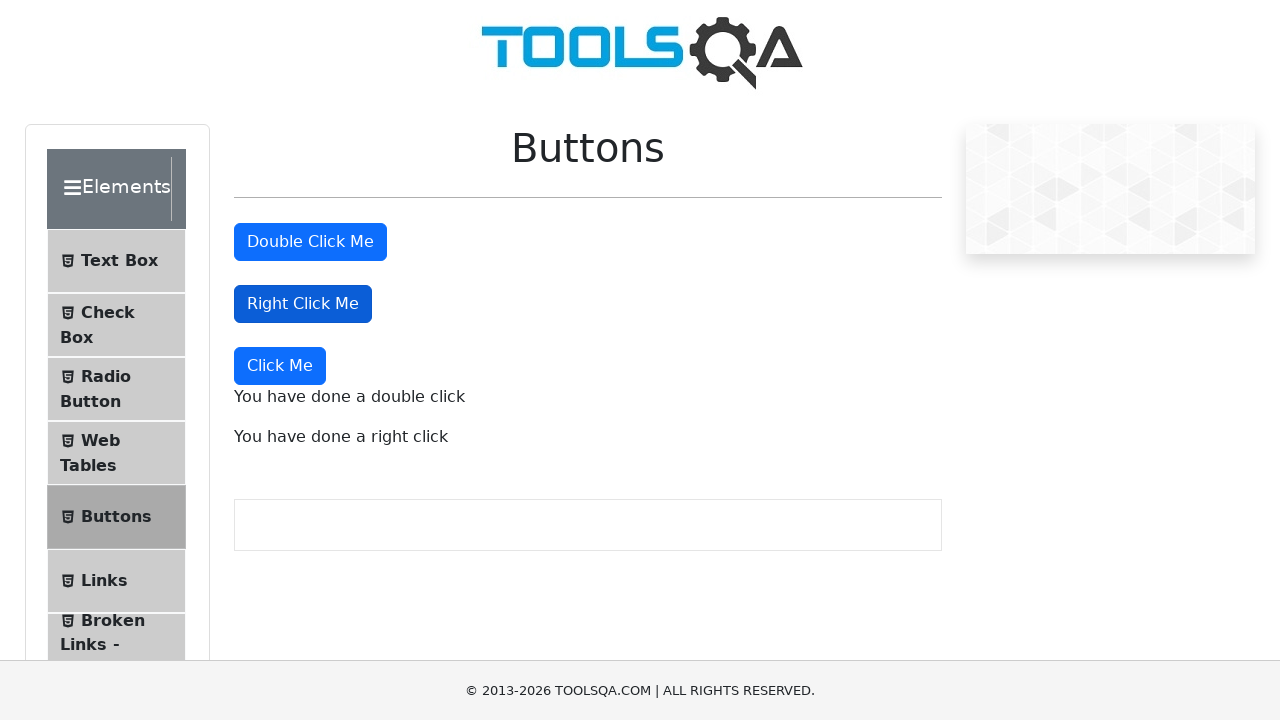